Tests the search functionality on Python.org by entering a search query "Getting started with Python" and submitting the search form.

Starting URL: https://www.python.org/

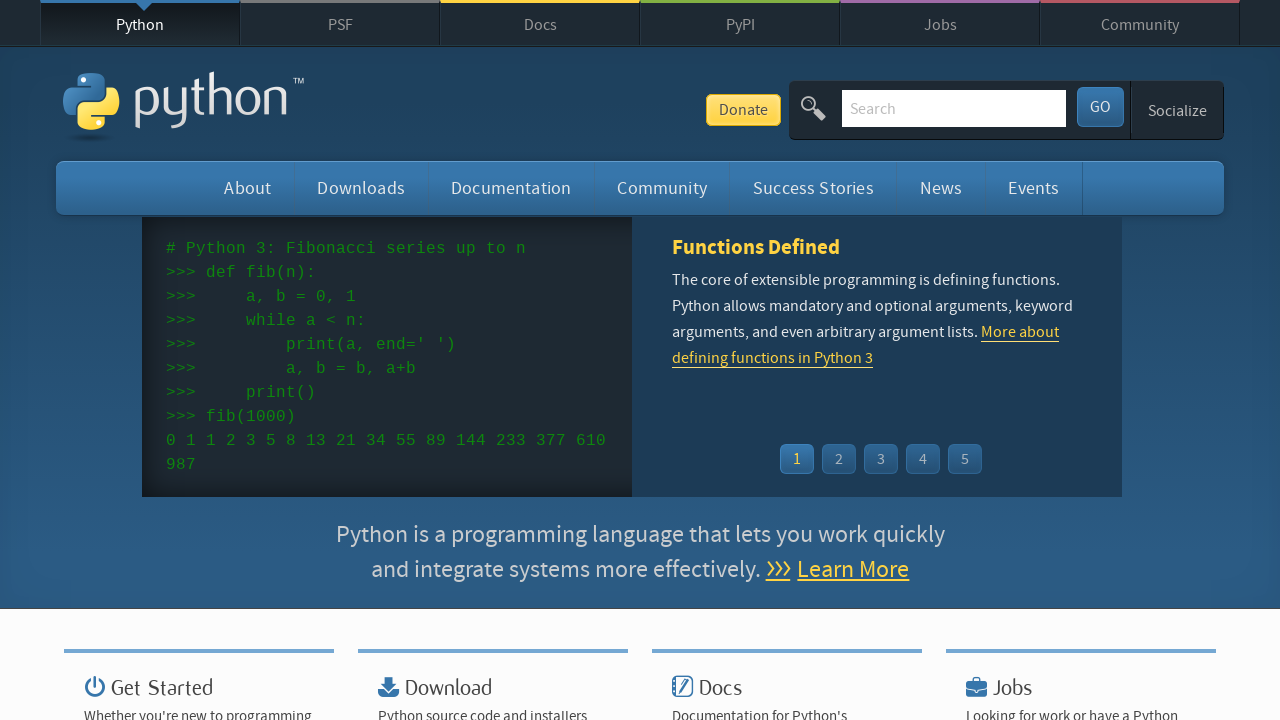

Cleared the search input field on input[type='search']
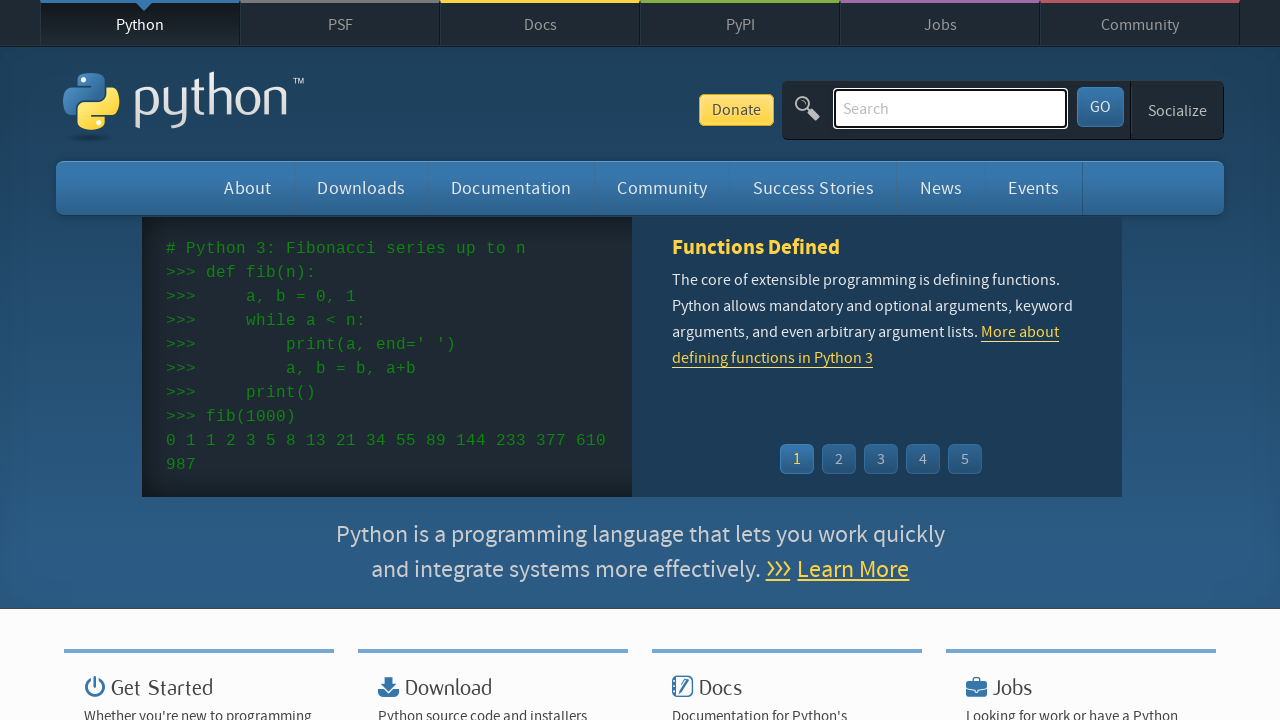

Filled search bar with 'Getting started with Python' on input[type='search']
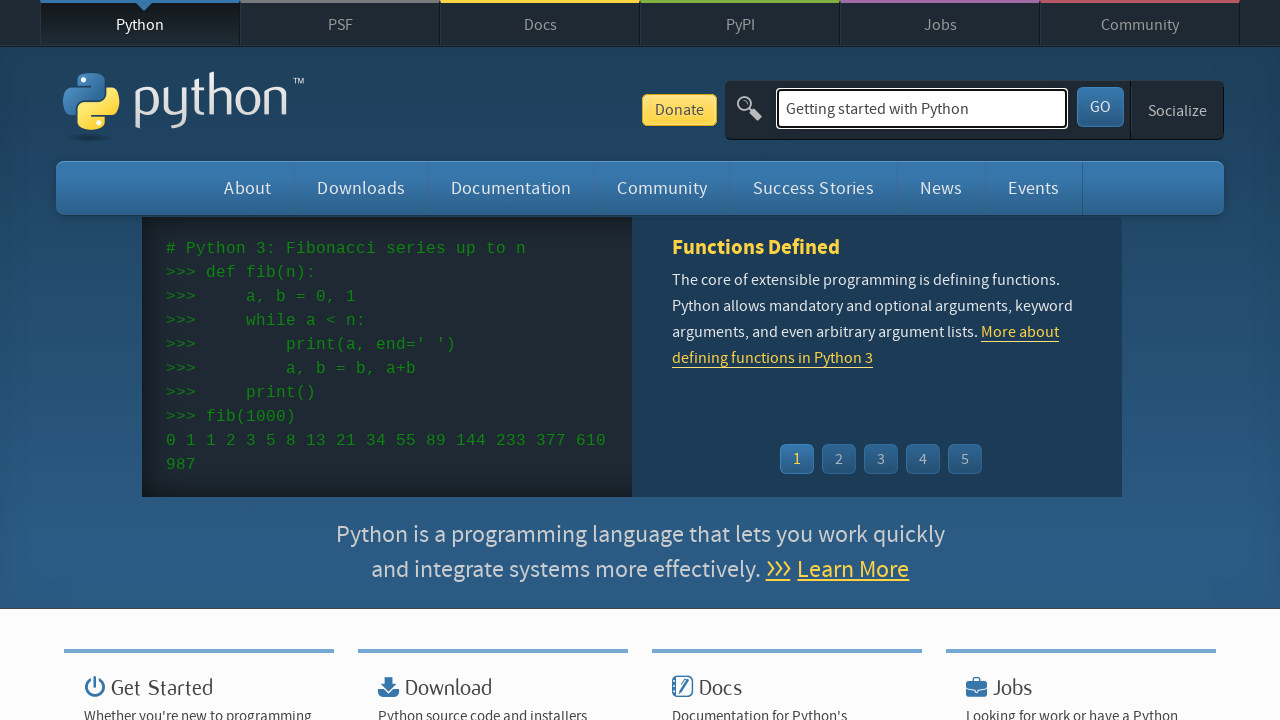

Submitted search form by pressing Enter on input[type='search']
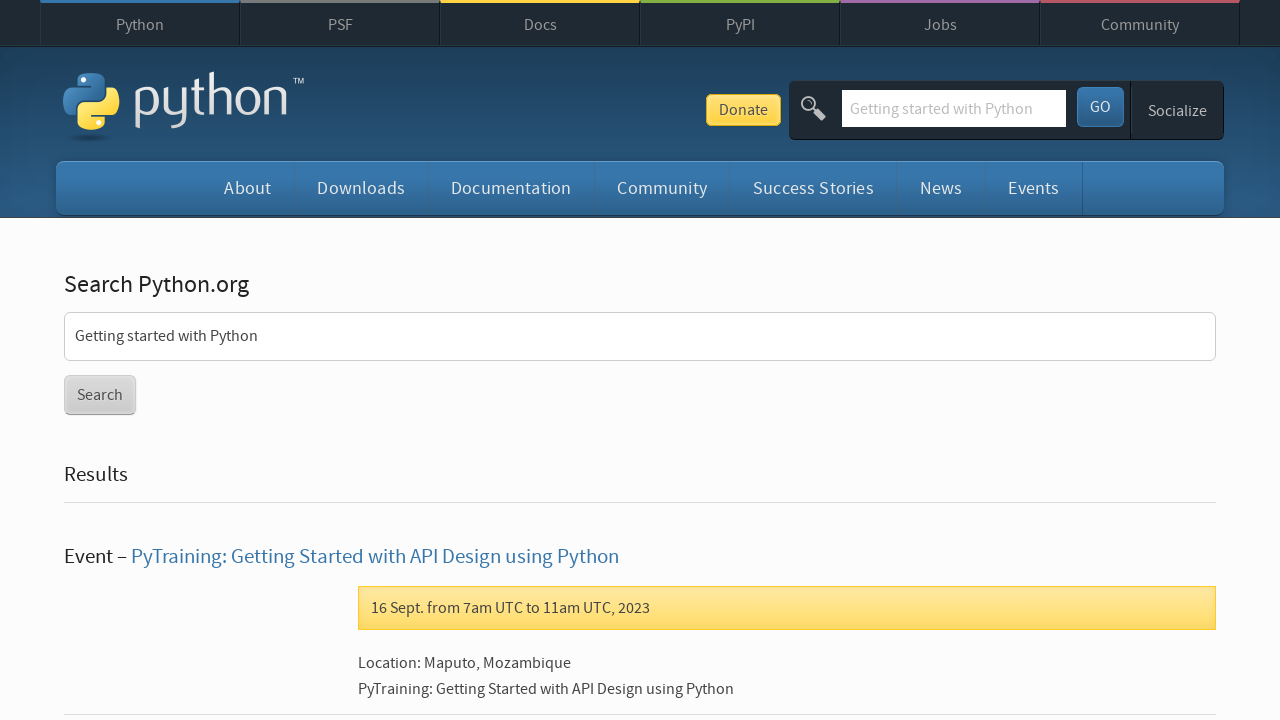

Search results page loaded (networkidle state reached)
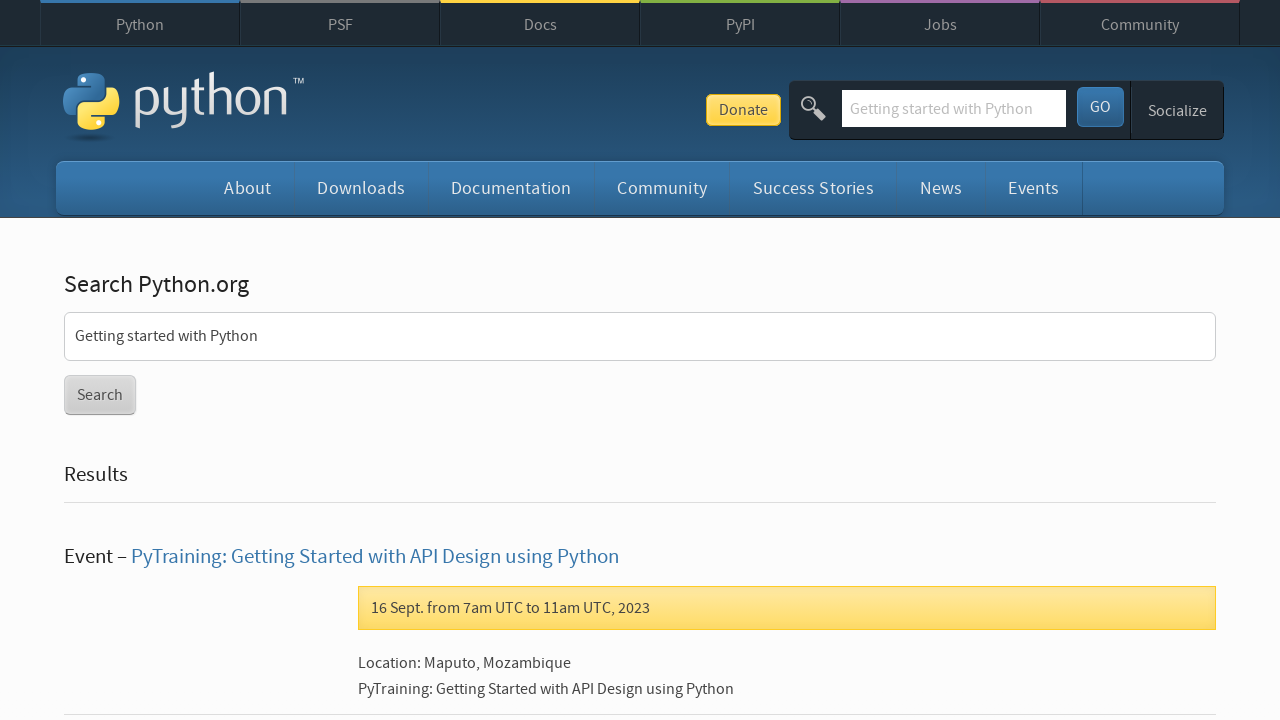

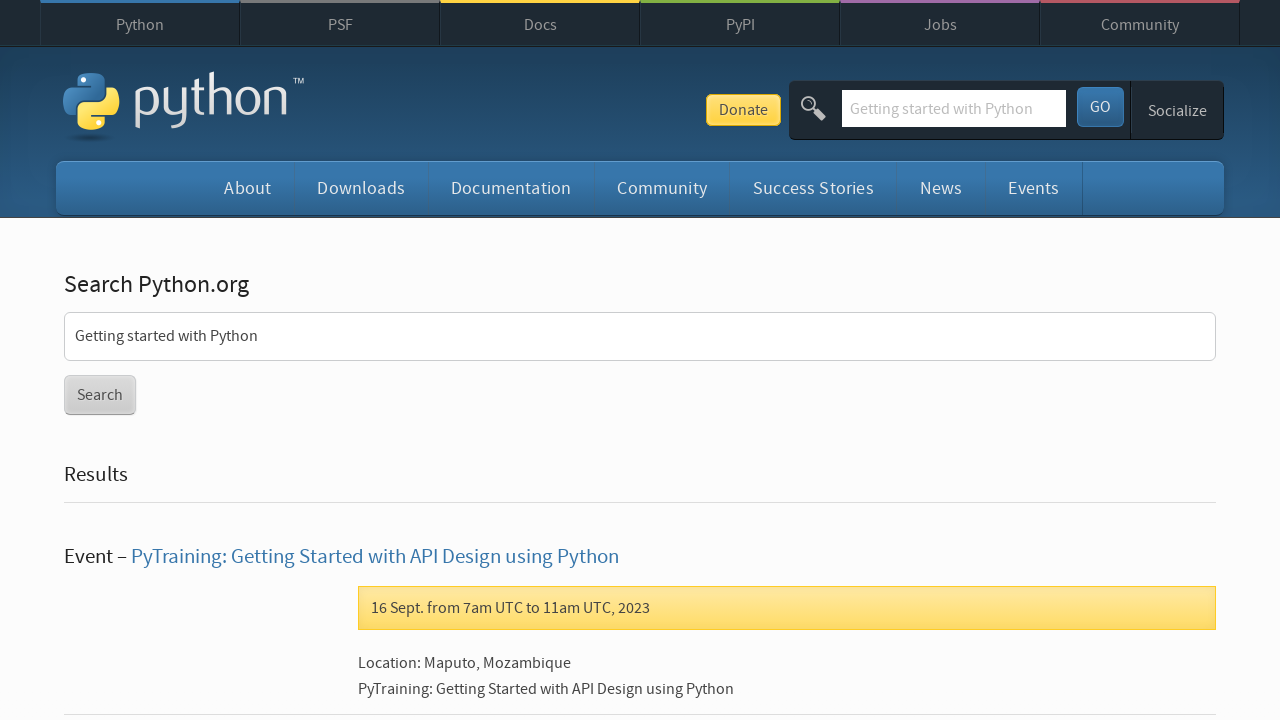